Tests browser tab handling by clicking a button to open a new tab, switching between tabs, and closing the new tab.

Starting URL: https://demoqa.com/browser-windows

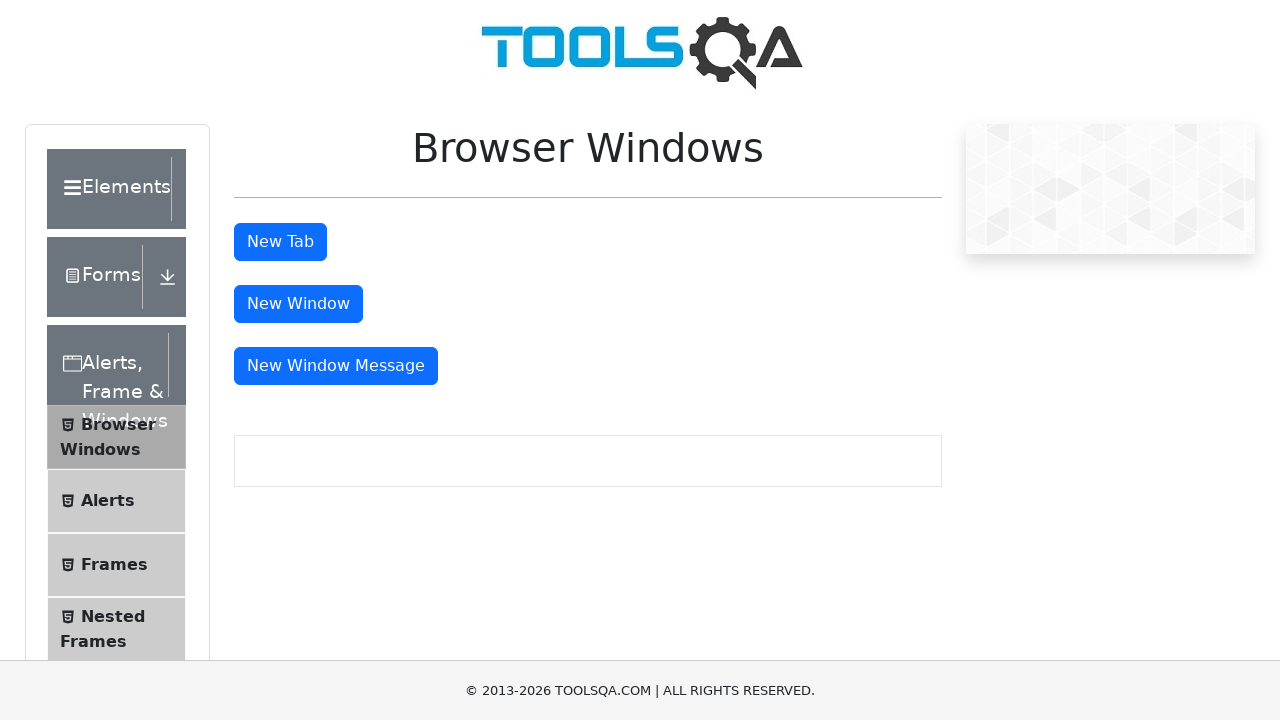

Clicked button to open new tab at (280, 242) on button#tabButton
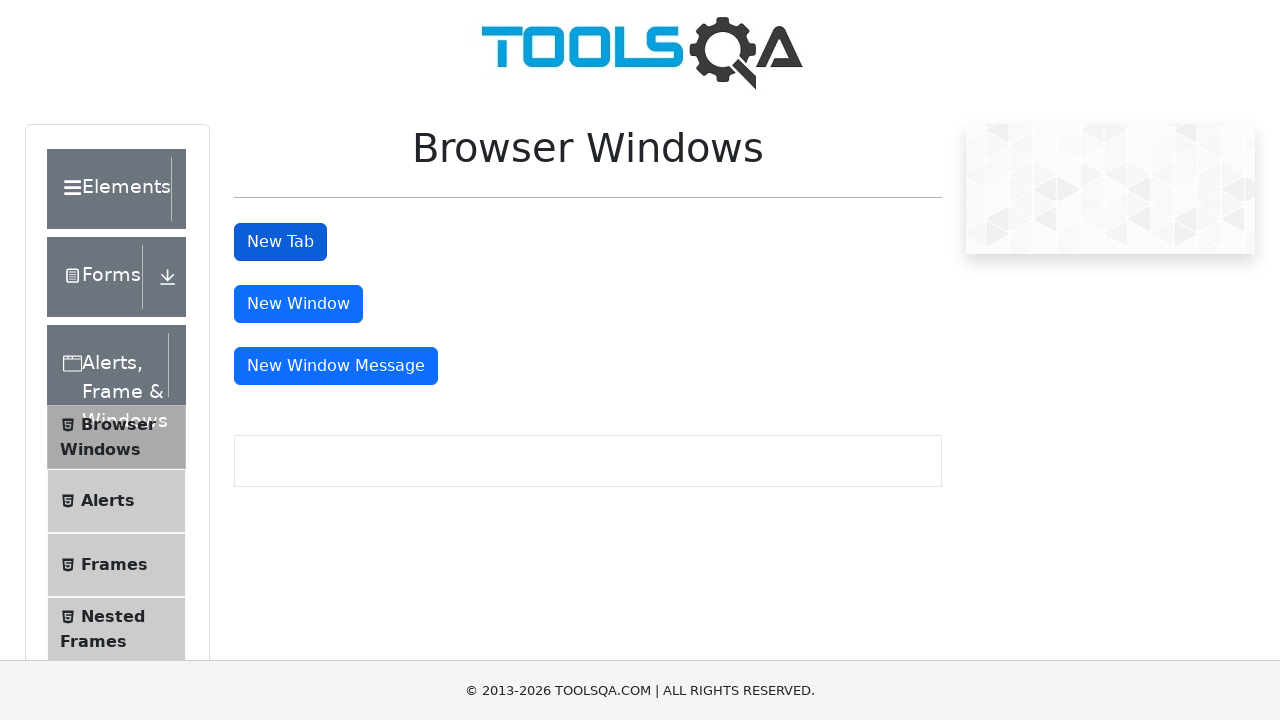

New tab loaded and is ready
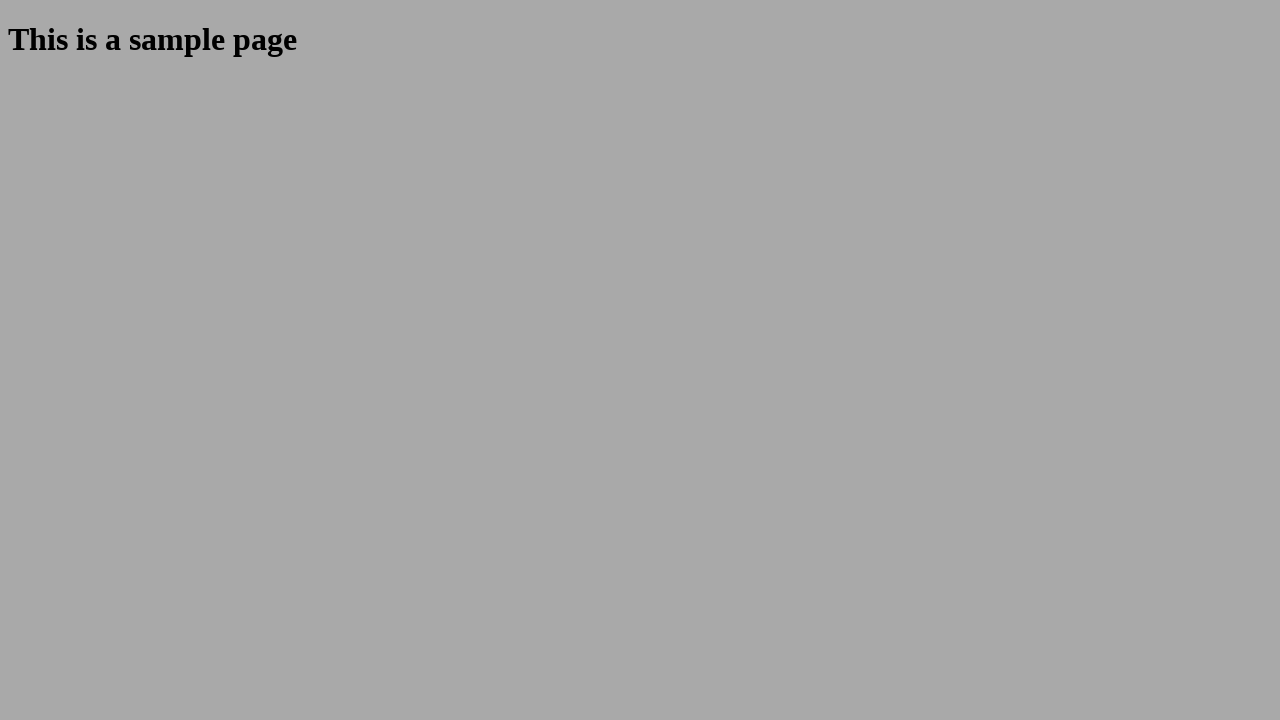

Switched back to original tab
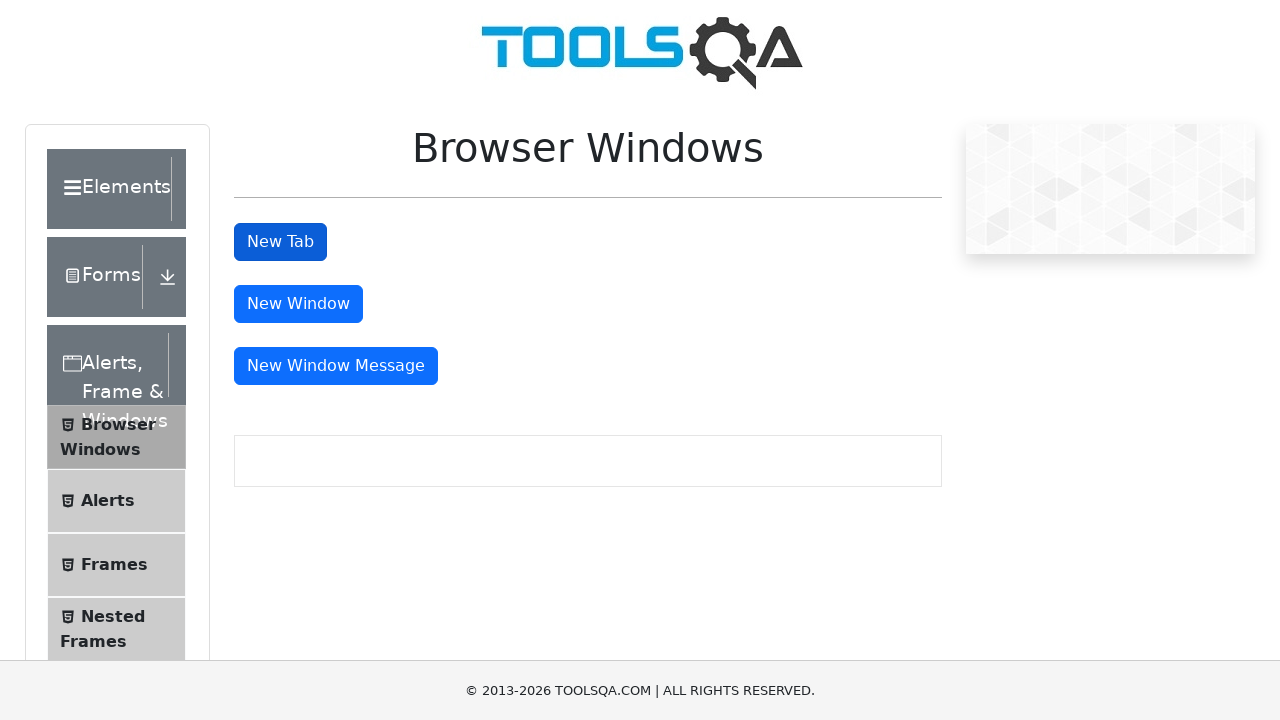

Switched to new tab
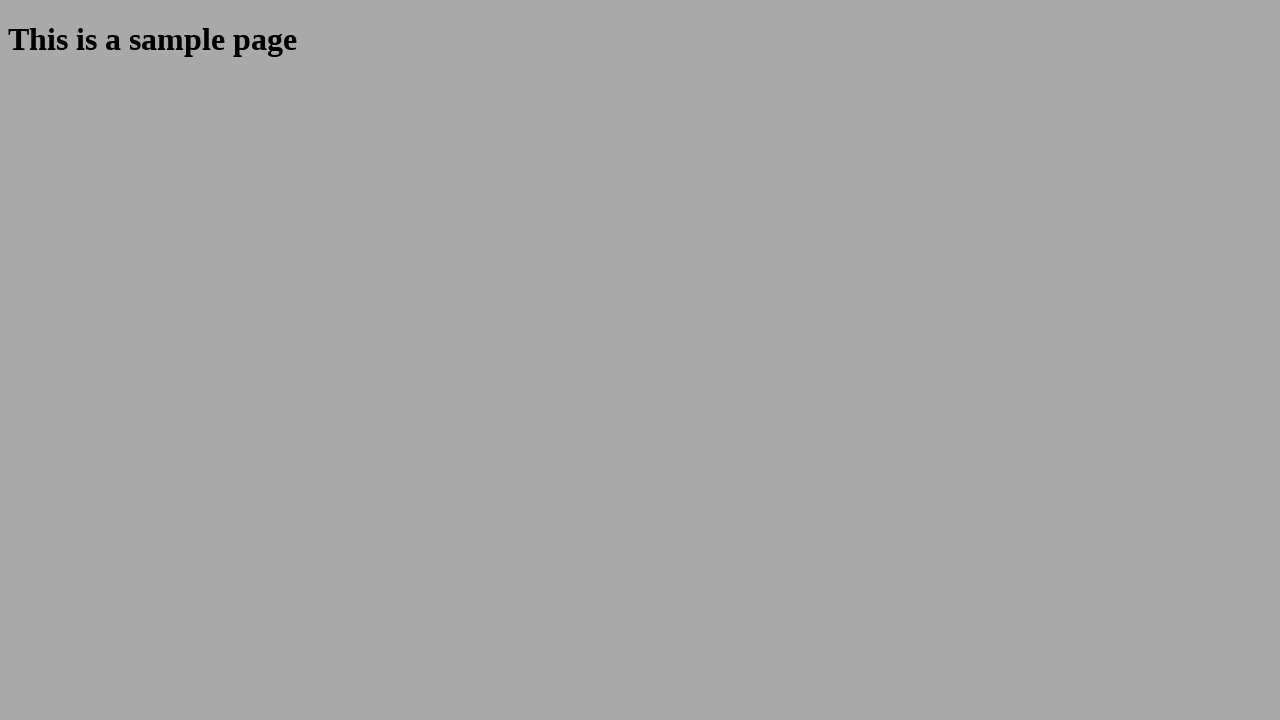

Closed the new tab
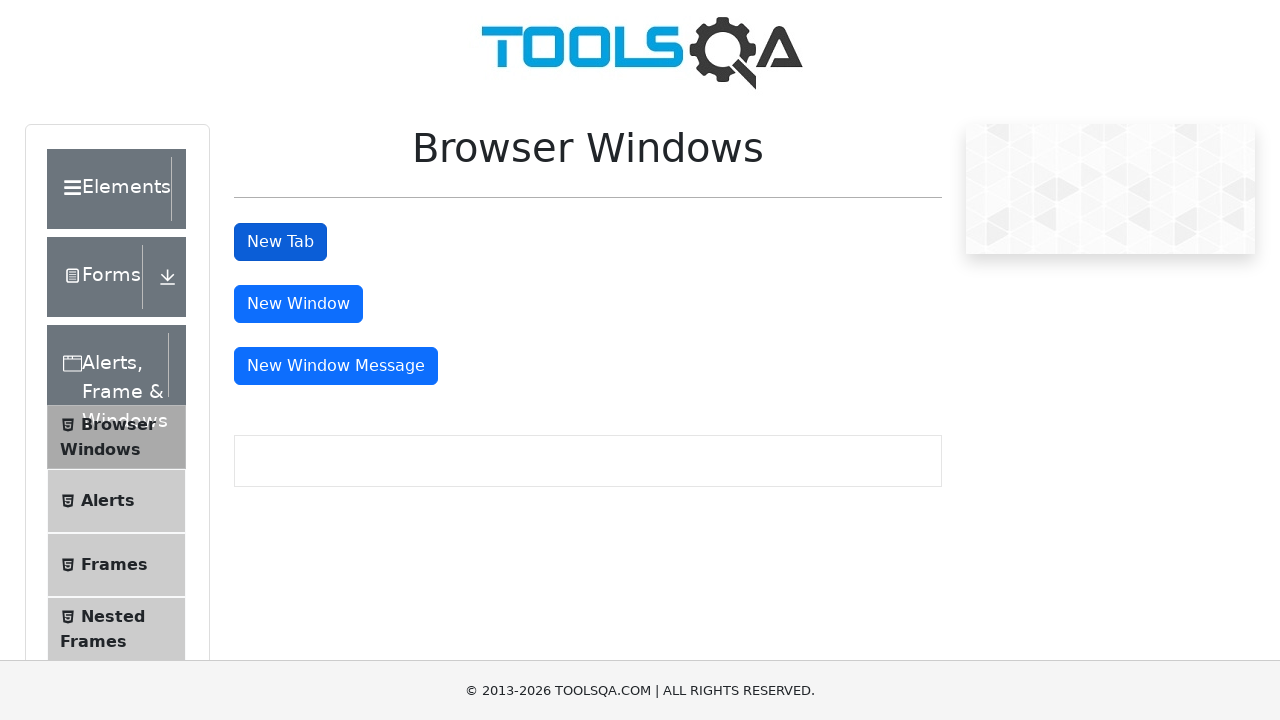

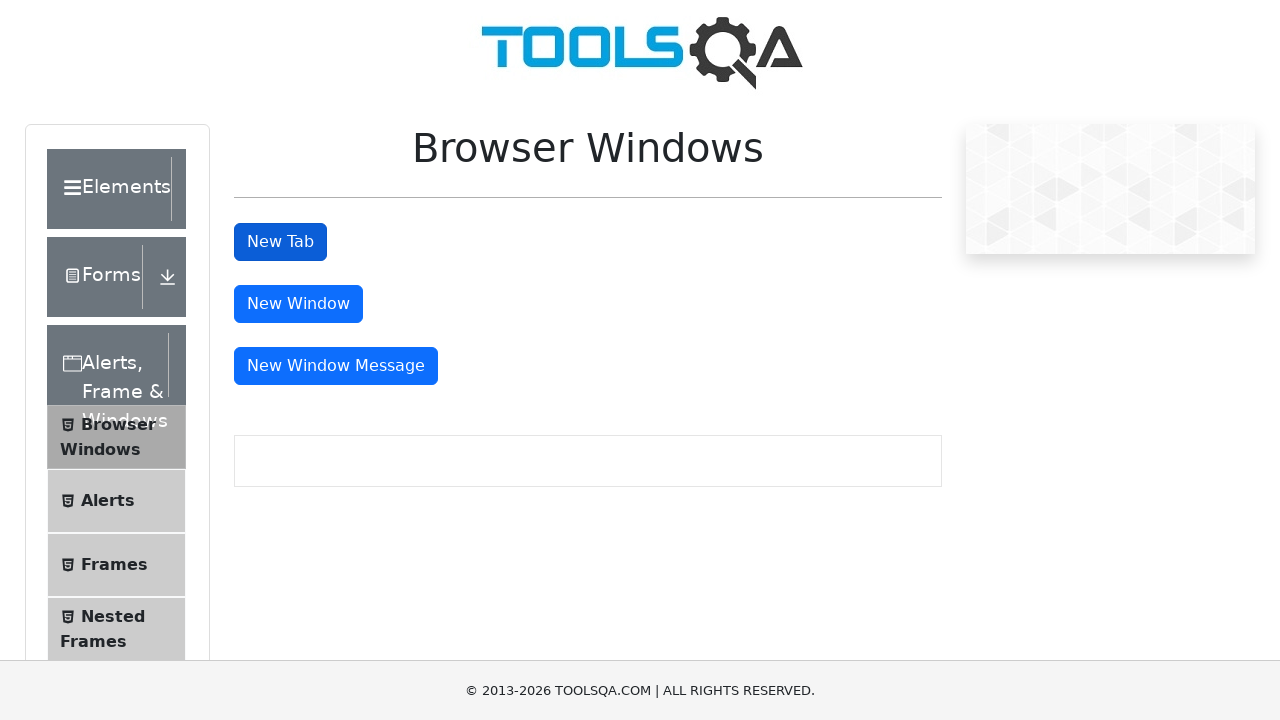